Tests the Woori Bank exchange rate lookup functionality by selecting a currency, specifying a date range, and submitting the search to view historical exchange rates.

Starting URL: https://spot.wooribank.com/pot/Dream?withyou=FXXRT0014

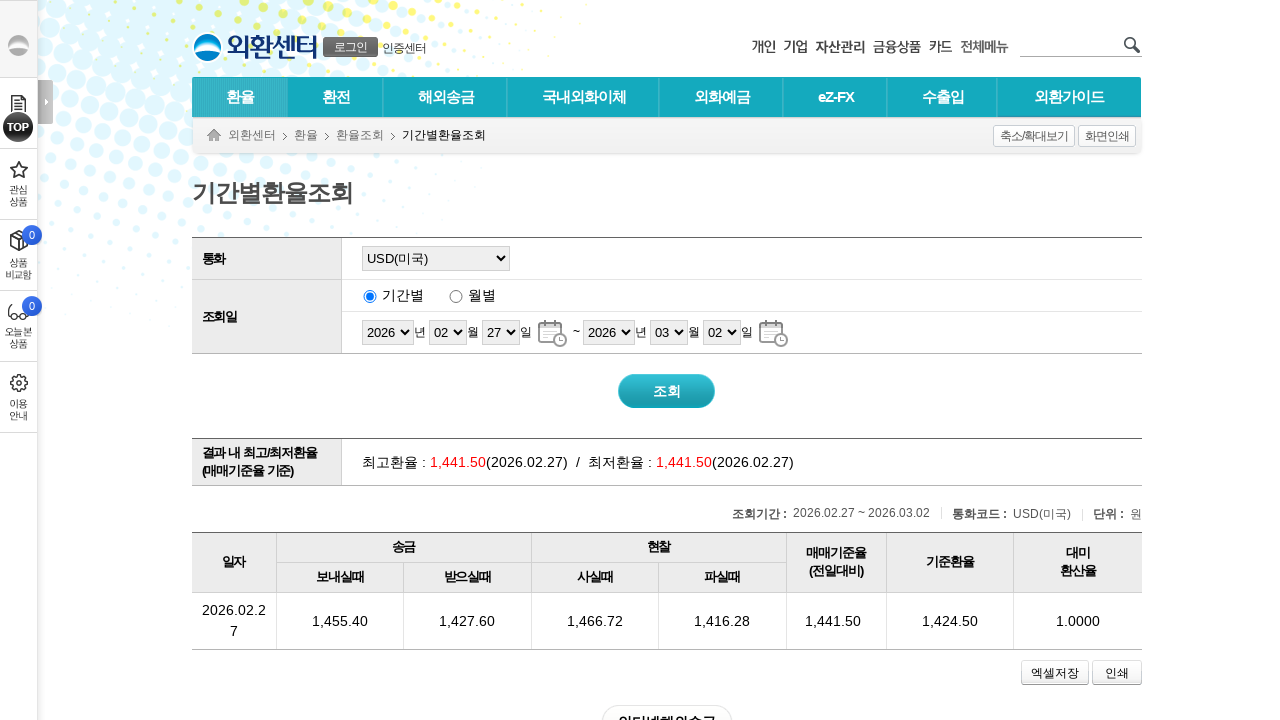

Waited for currency selection dropdown to load
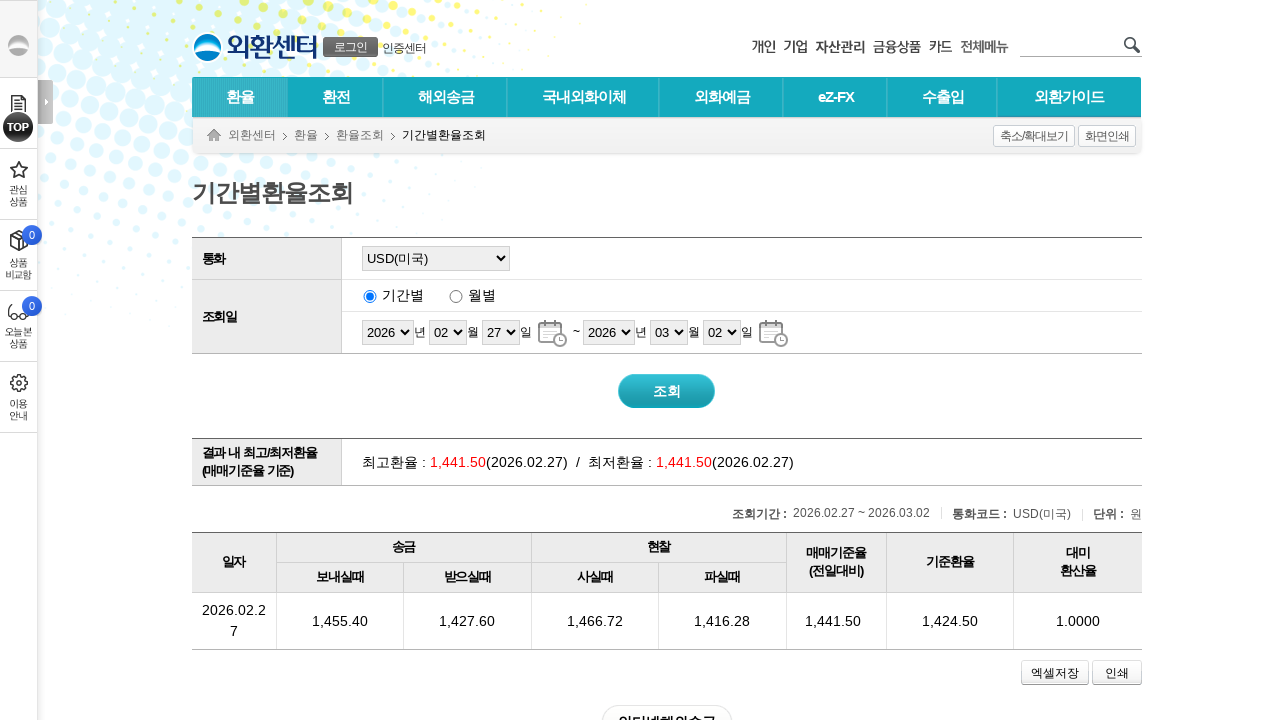

Selected USD currency from dropdown on #id01
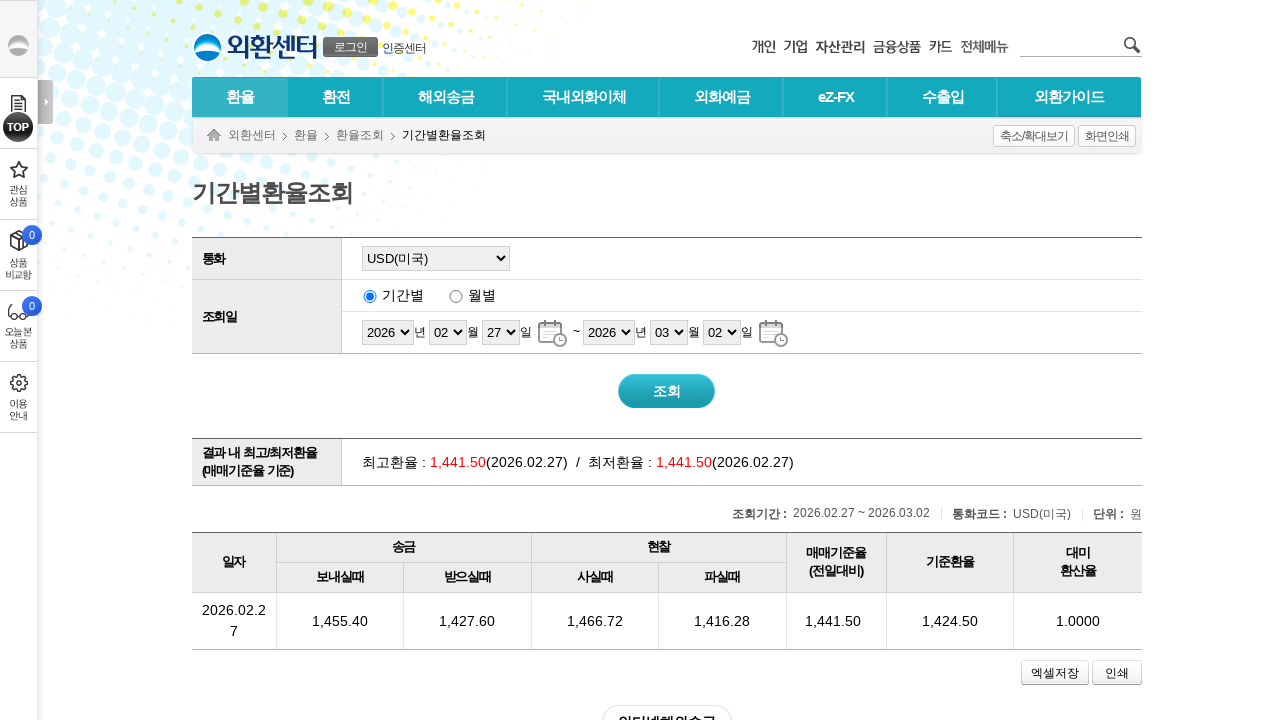

Selected start date year as 2024 on #START_DATEY
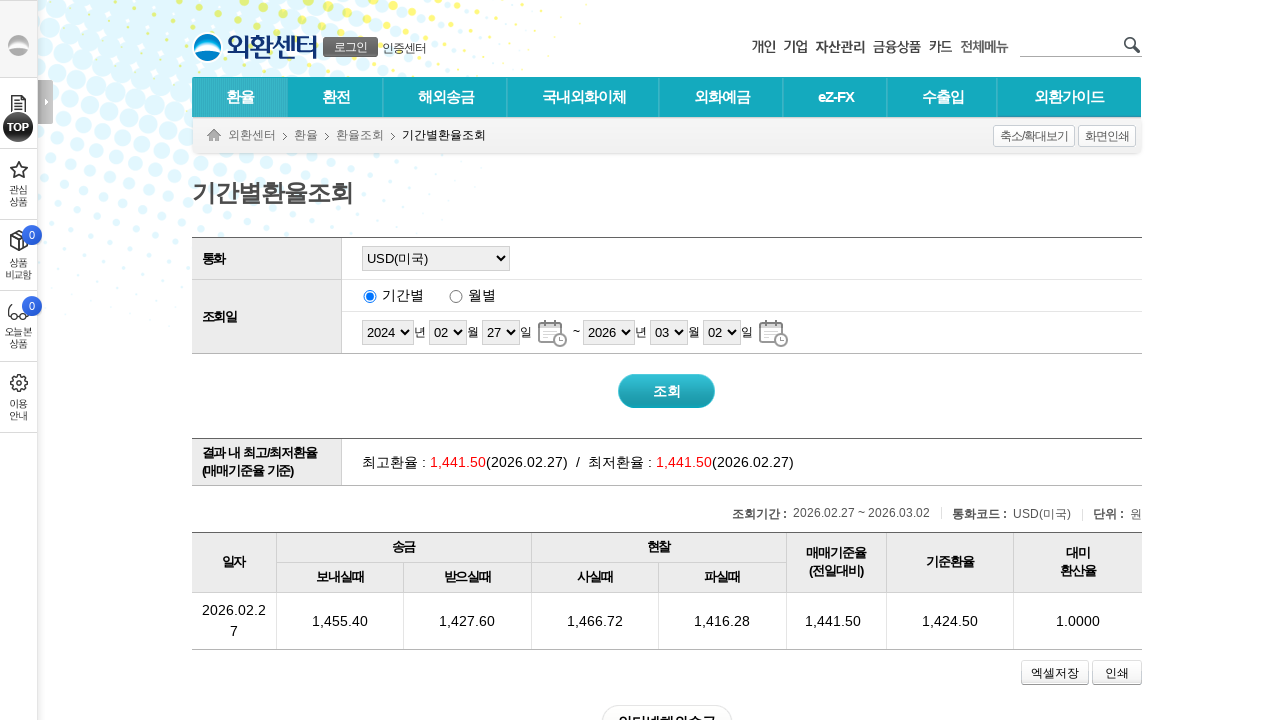

Selected start date month as January (01) on #START_DATEM
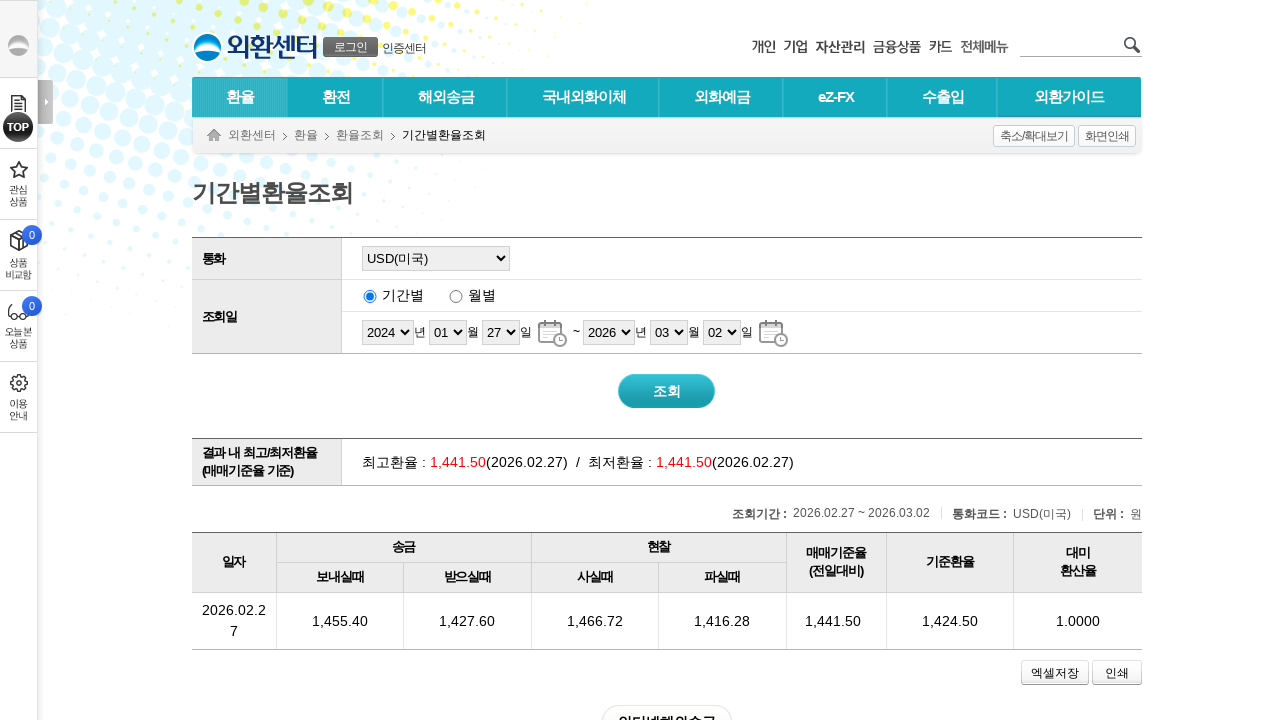

Selected start date day as 15 on #START_DATED
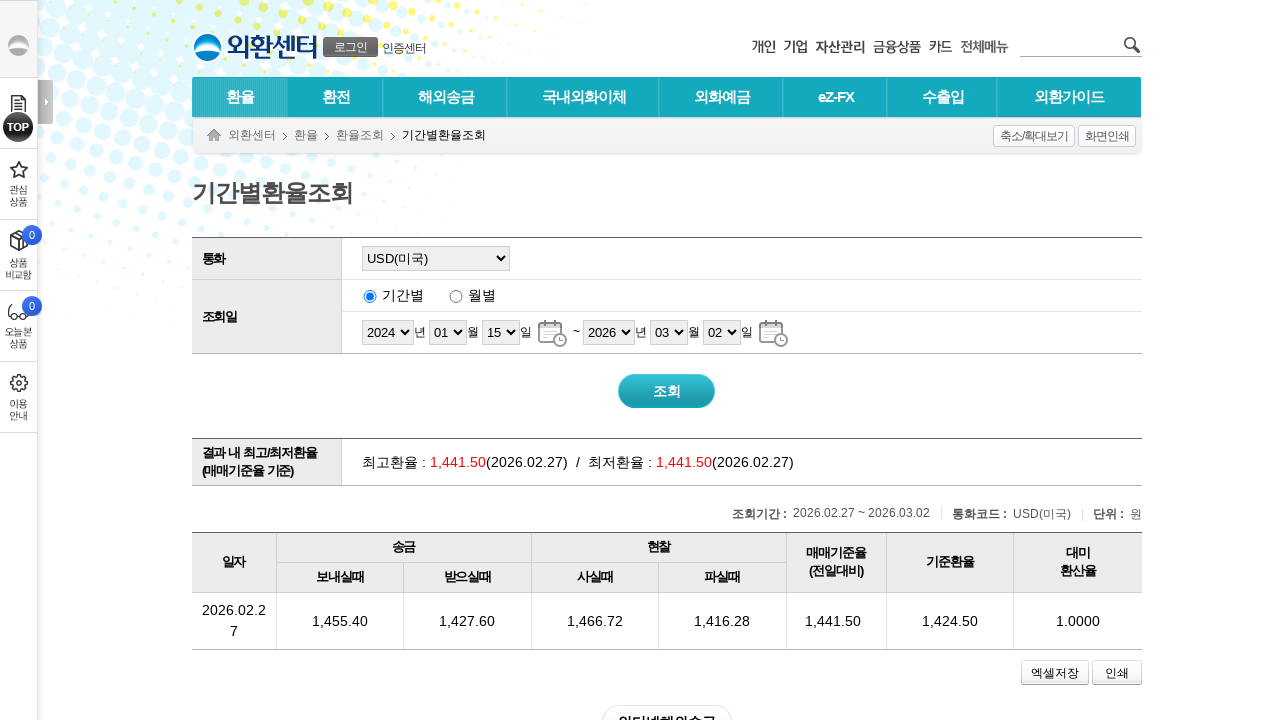

Selected end date year as 2024 on #END_DATEY
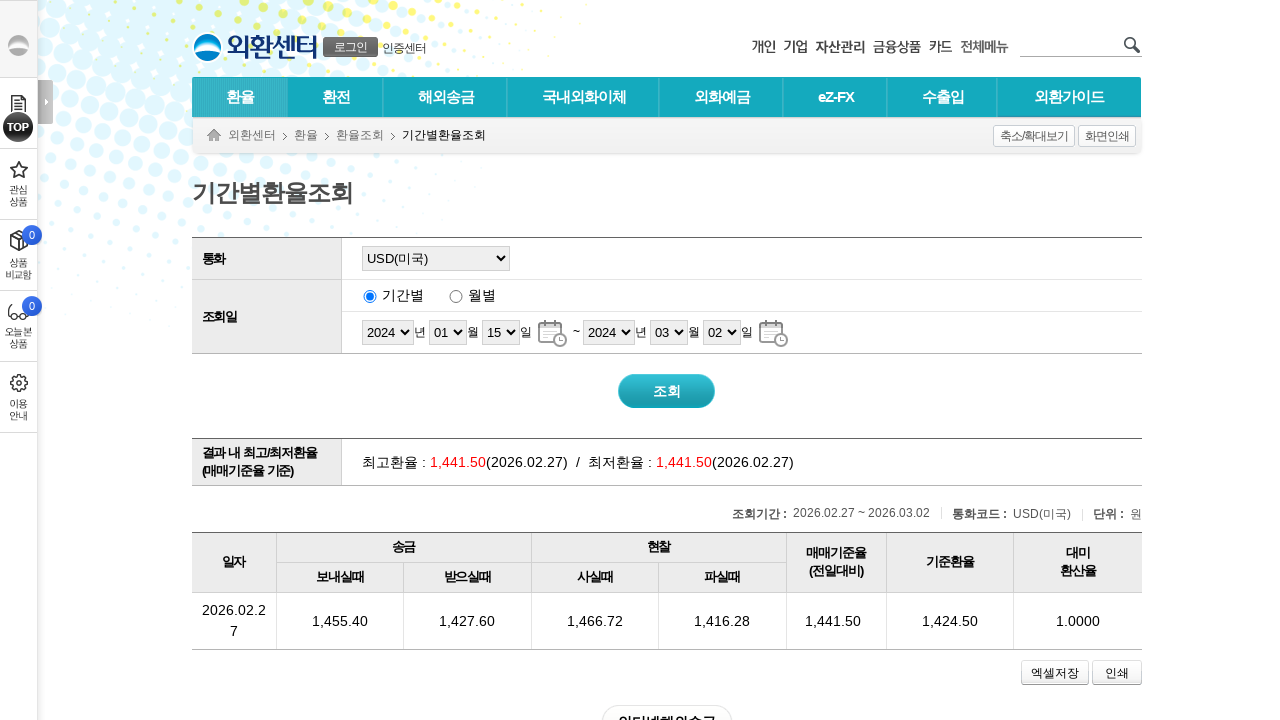

Selected end date month as January (01) on #END_DATEM
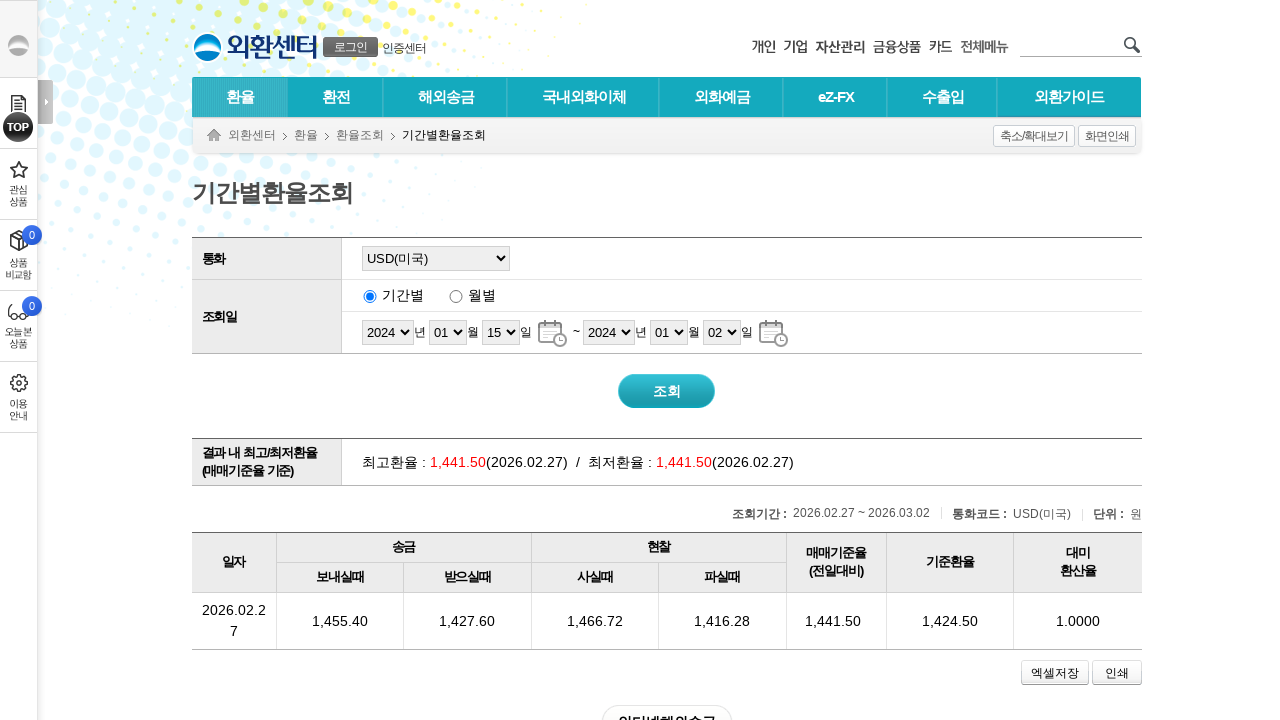

Selected end date day as 20 on #END_DATED
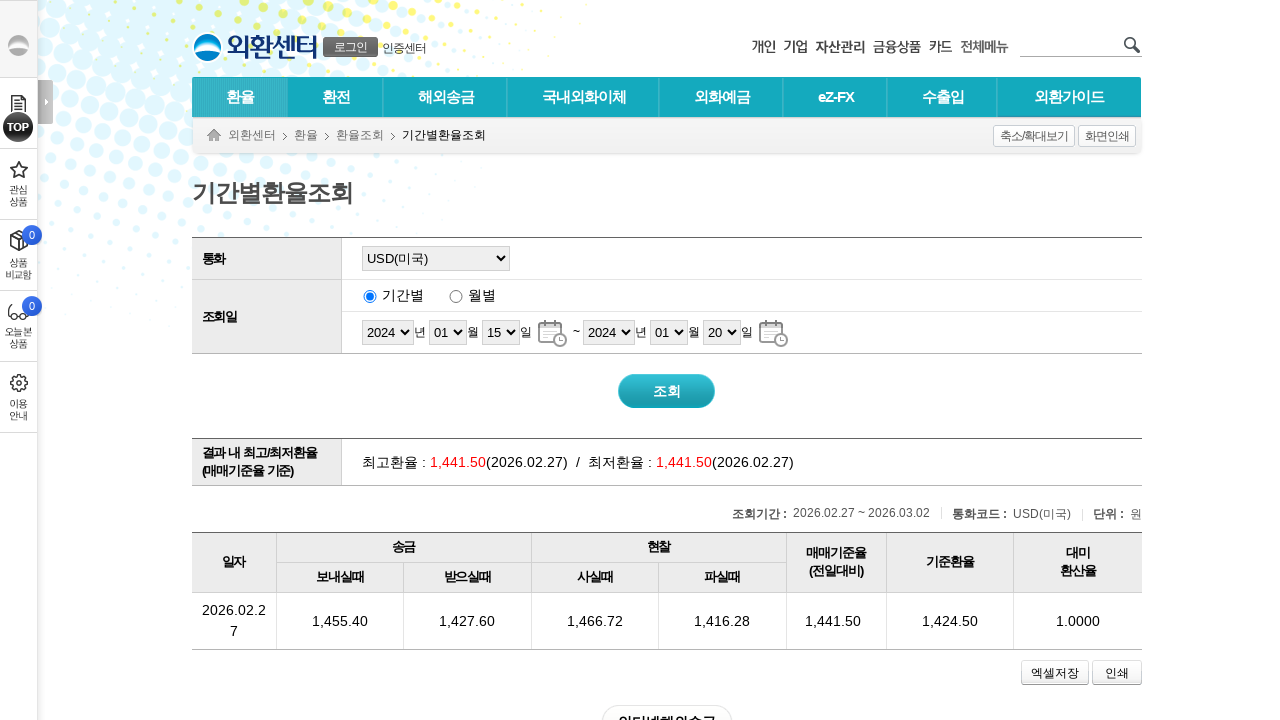

Clicked search button to query exchange rates at (668, 391) on xpath=//input[@type='image' or @type='submit'][ancestor::*[@id='frm']]
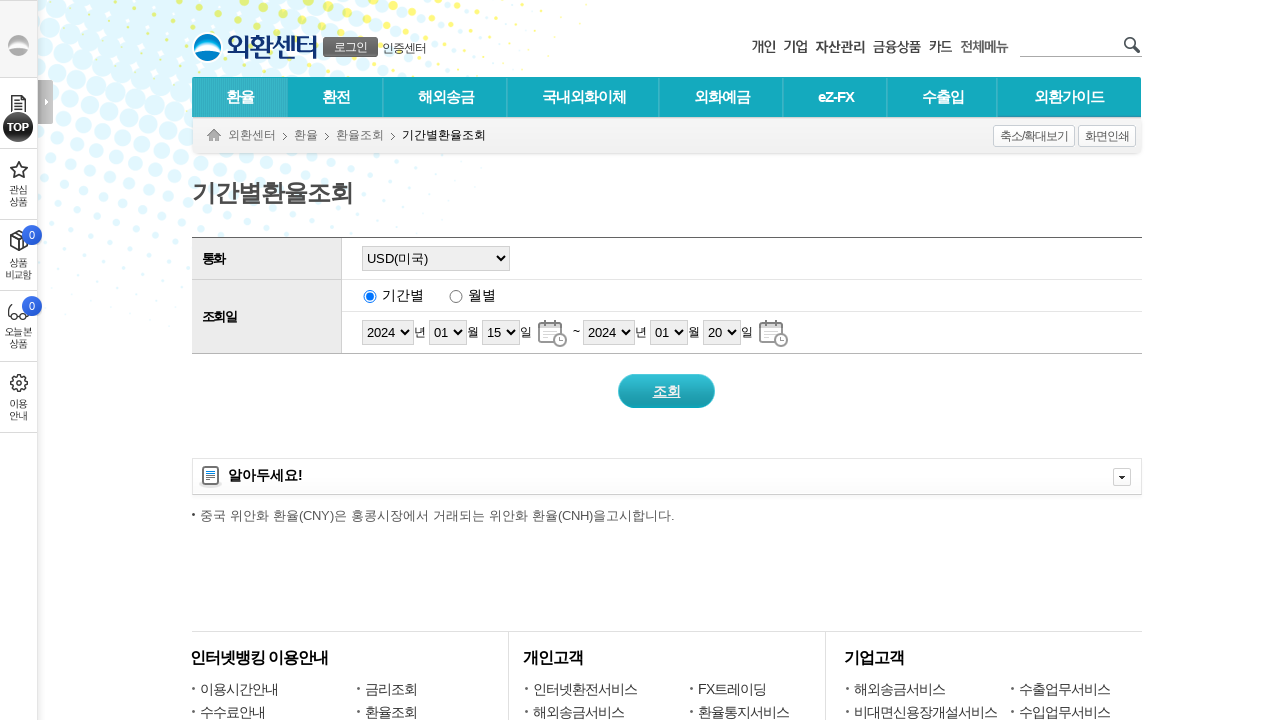

Historical exchange rate results table loaded successfully
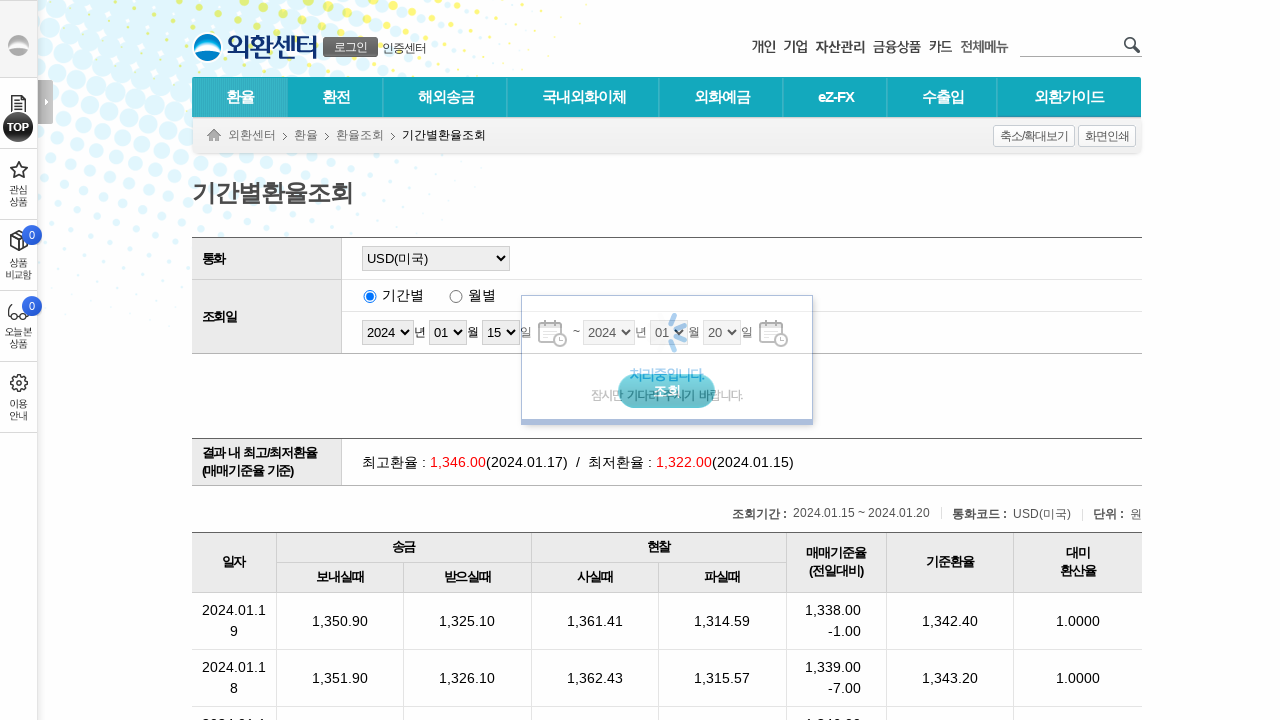

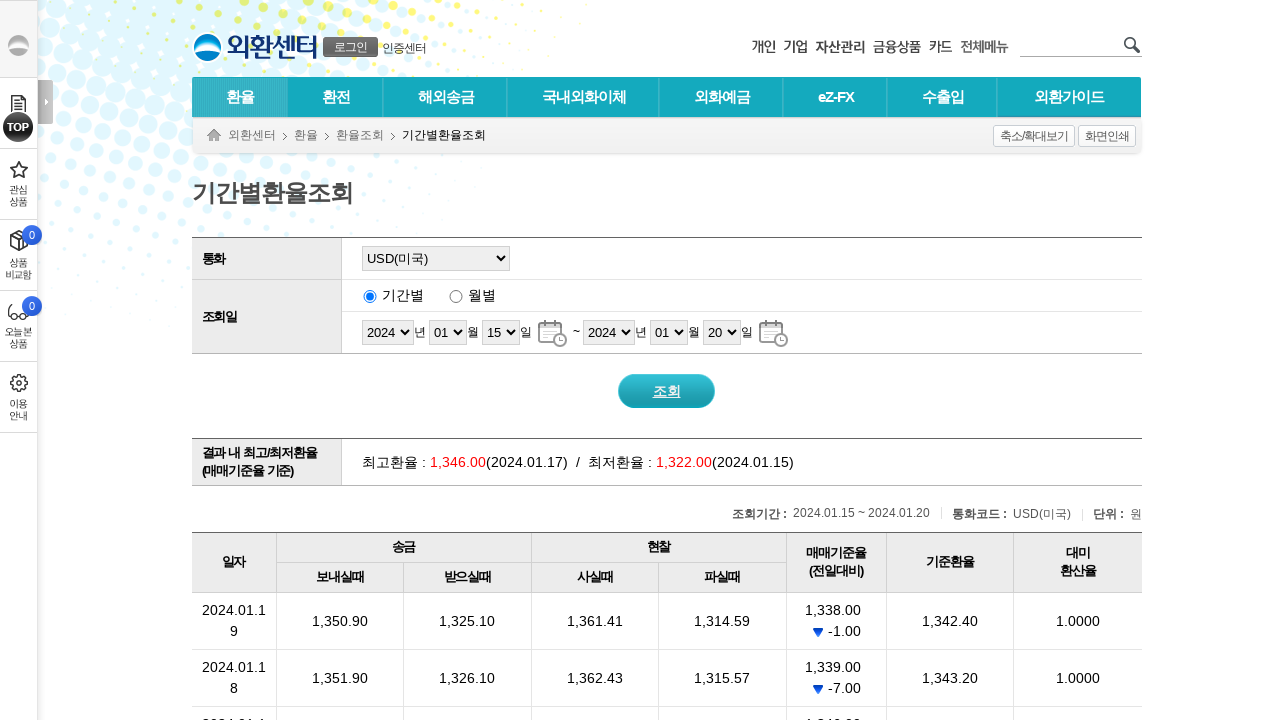